Tests a student registration form by filling in name and email fields, then verifies the form title is correct

Starting URL: https://www.tutorialspoint.com/selenium/practice/selenium_automation_practice.php

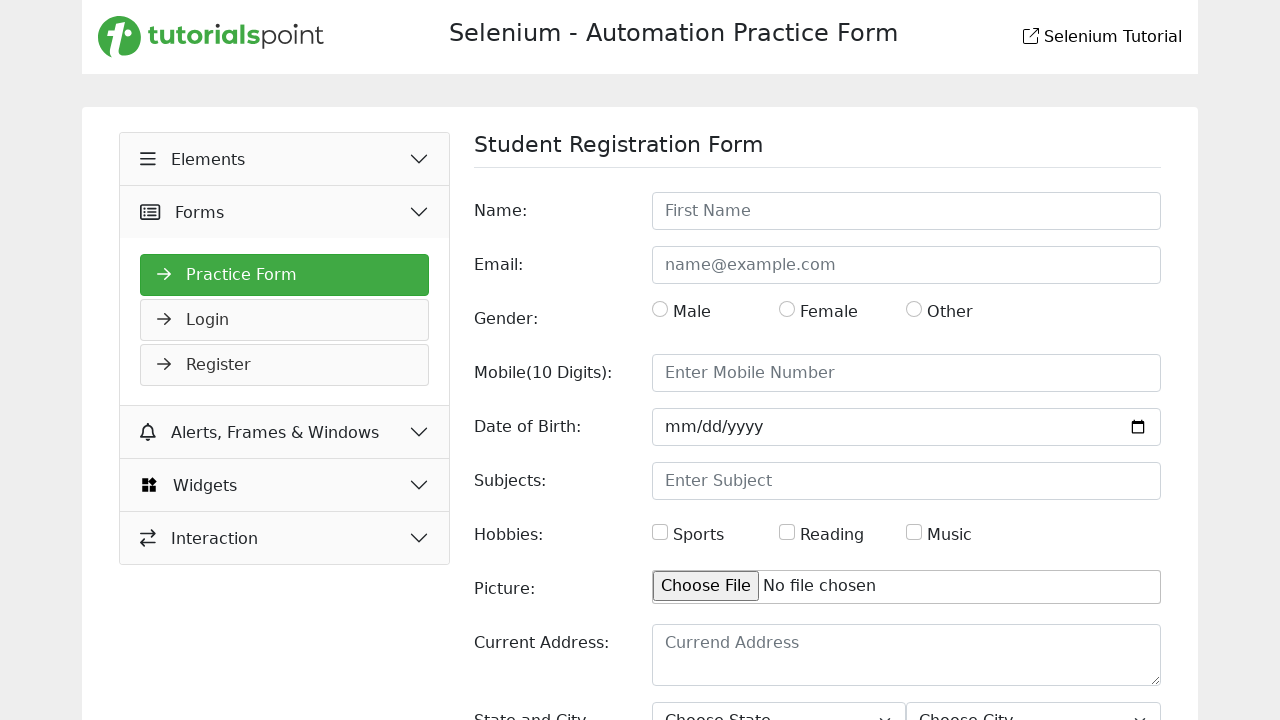

Filled name field with 'Jenda' on #name
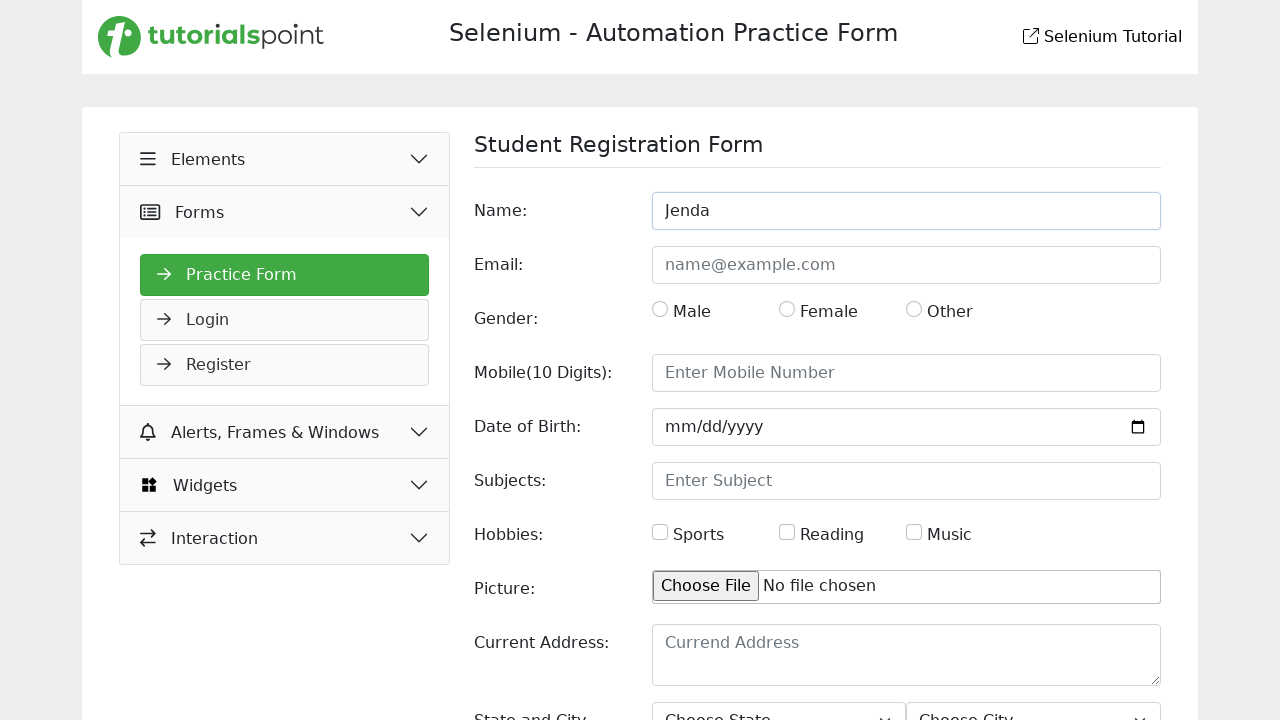

Filled email field with 'email@email.cz' on #email
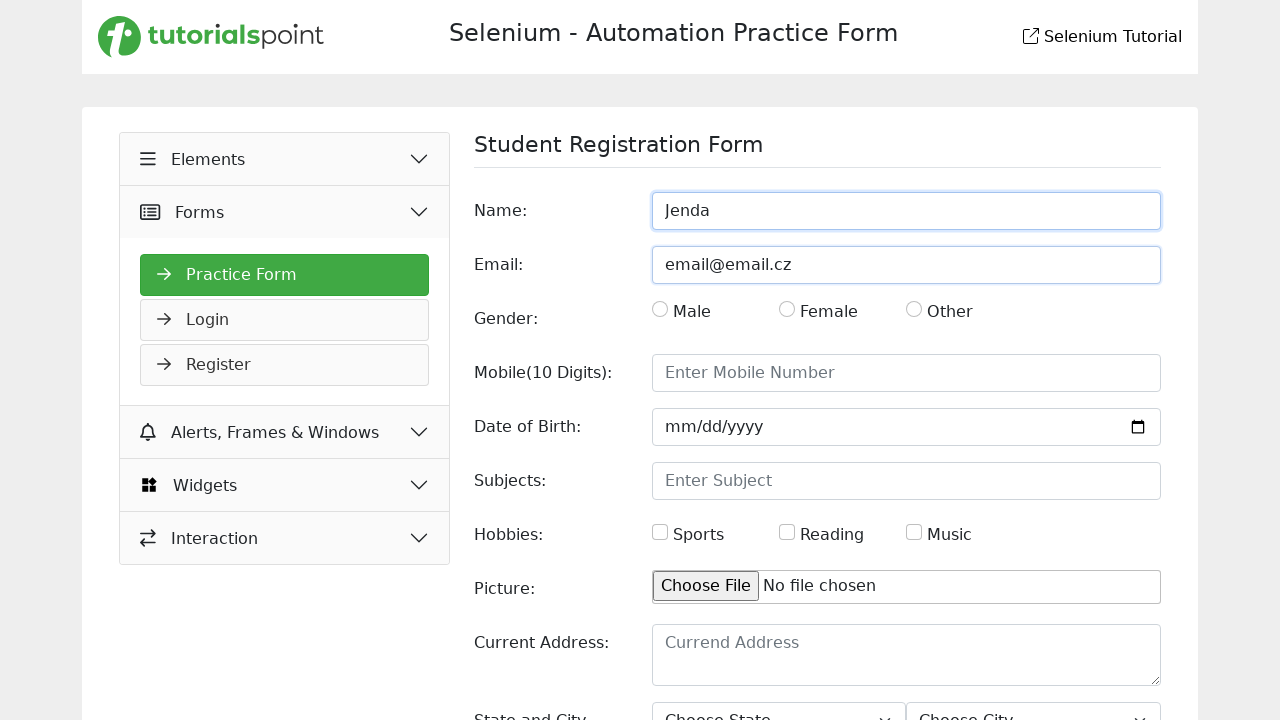

Verified form title is 'Student Registration Form'
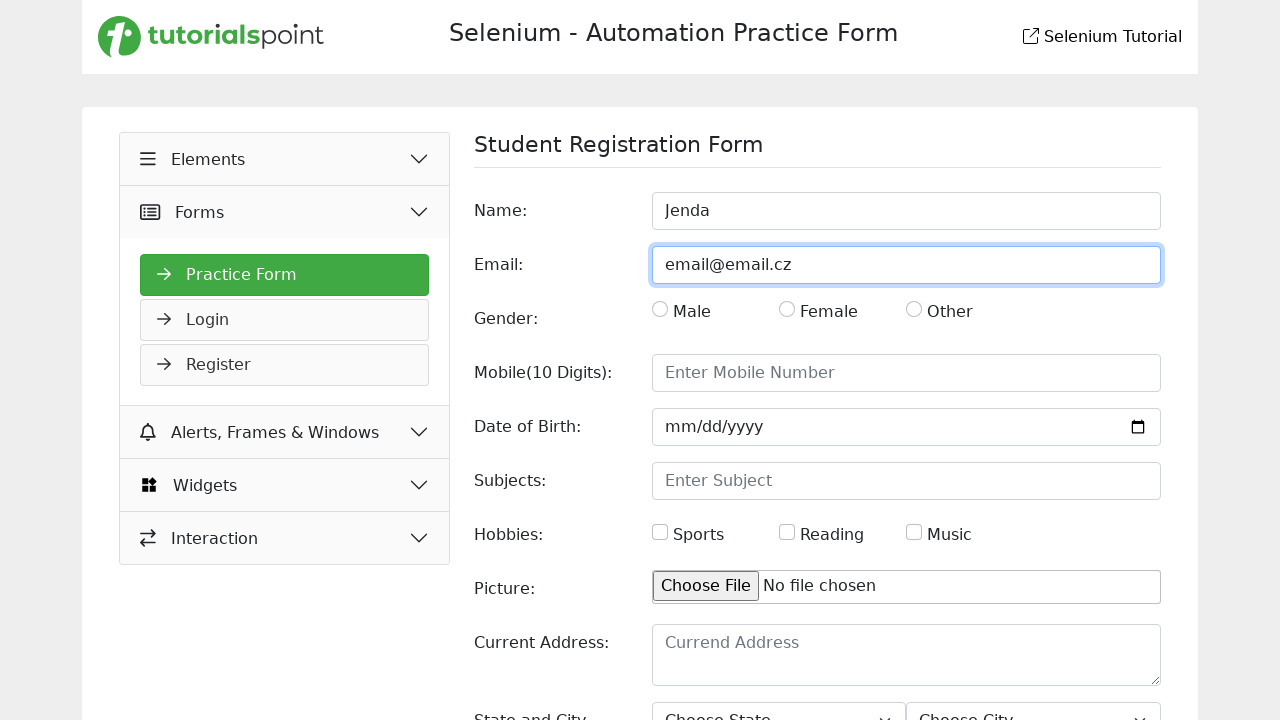

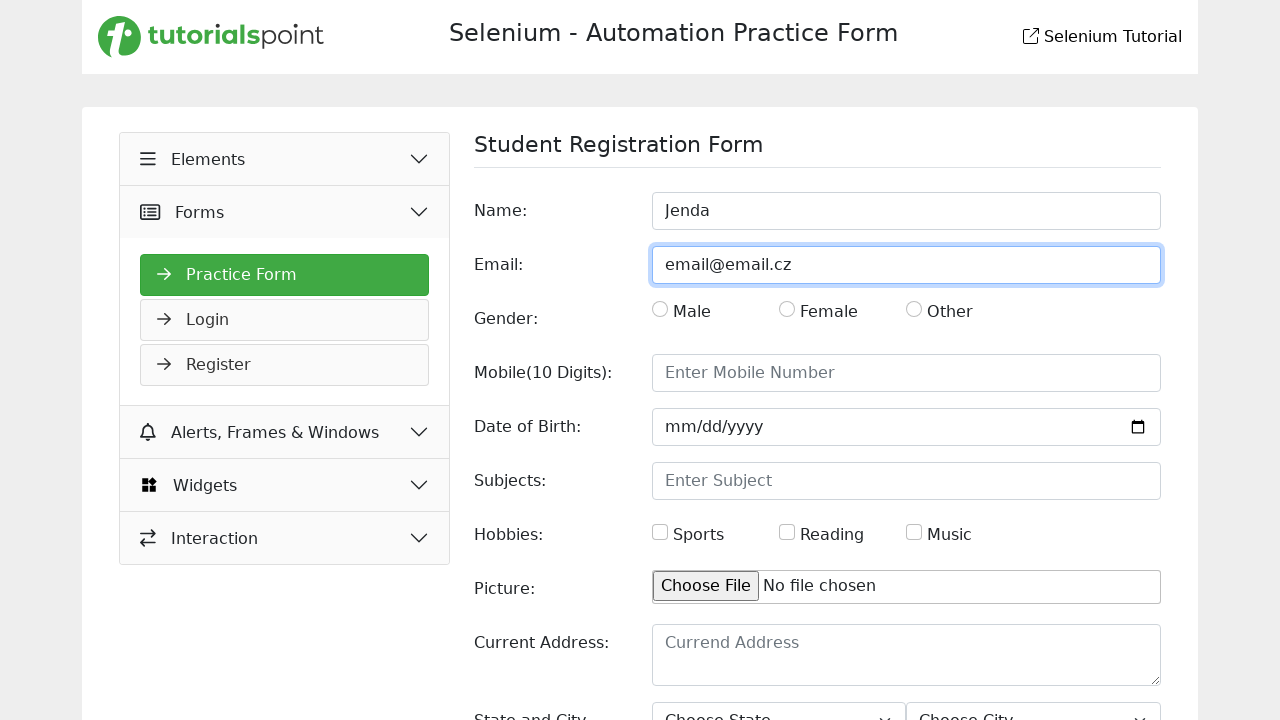